Navigates to ESPN Cricinfo website and sets the browser window to fullscreen mode

Starting URL: https://espncricinfo.com/

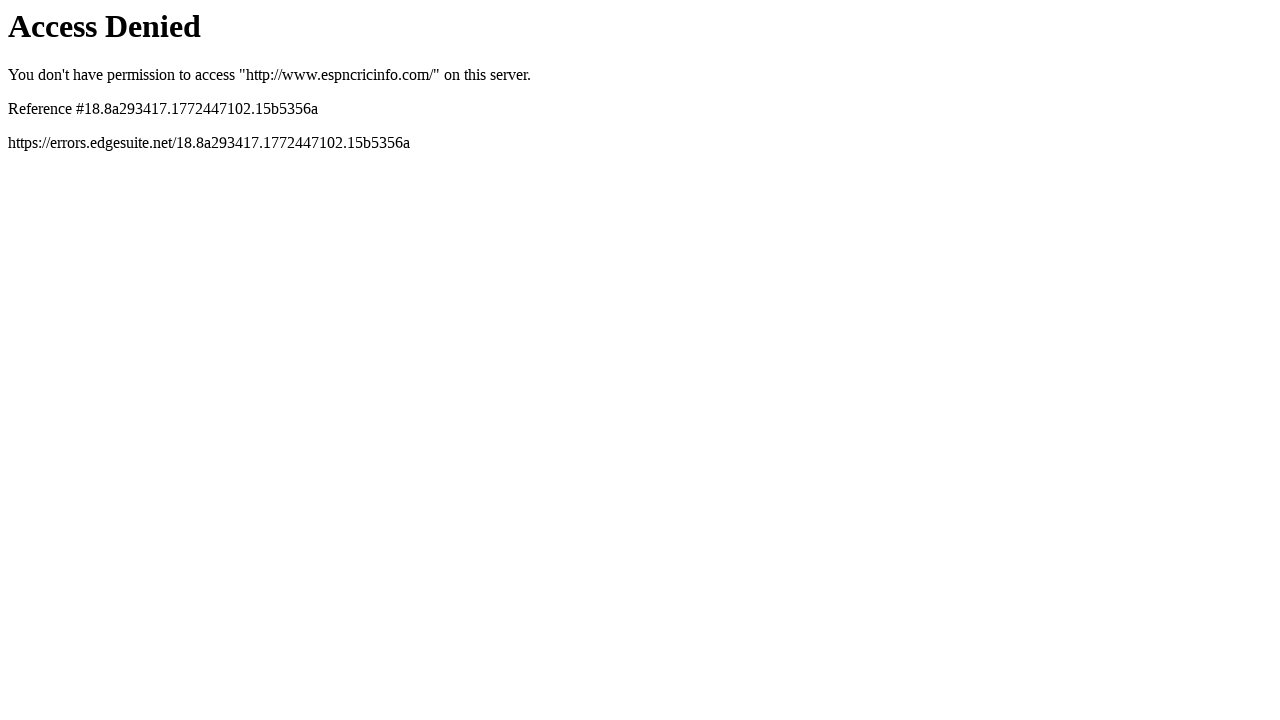

Navigated to ESPN Cricinfo website
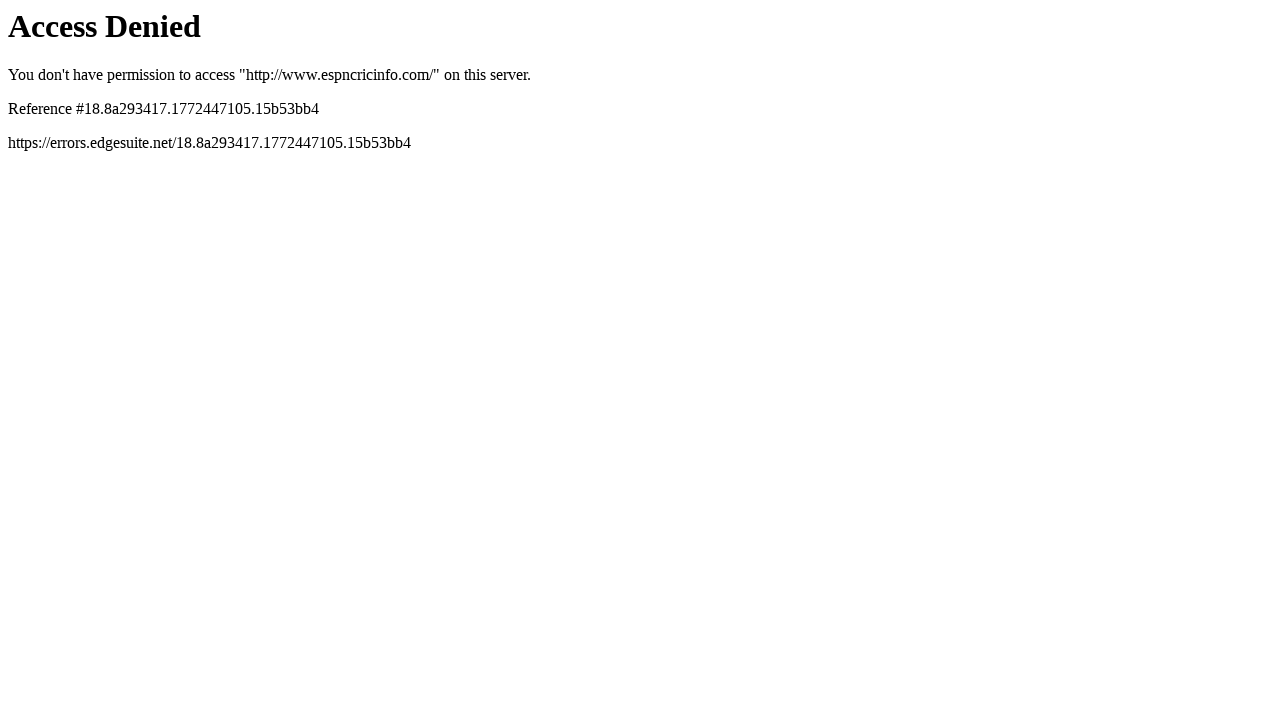

Set browser window to fullscreen mode (1920x1080)
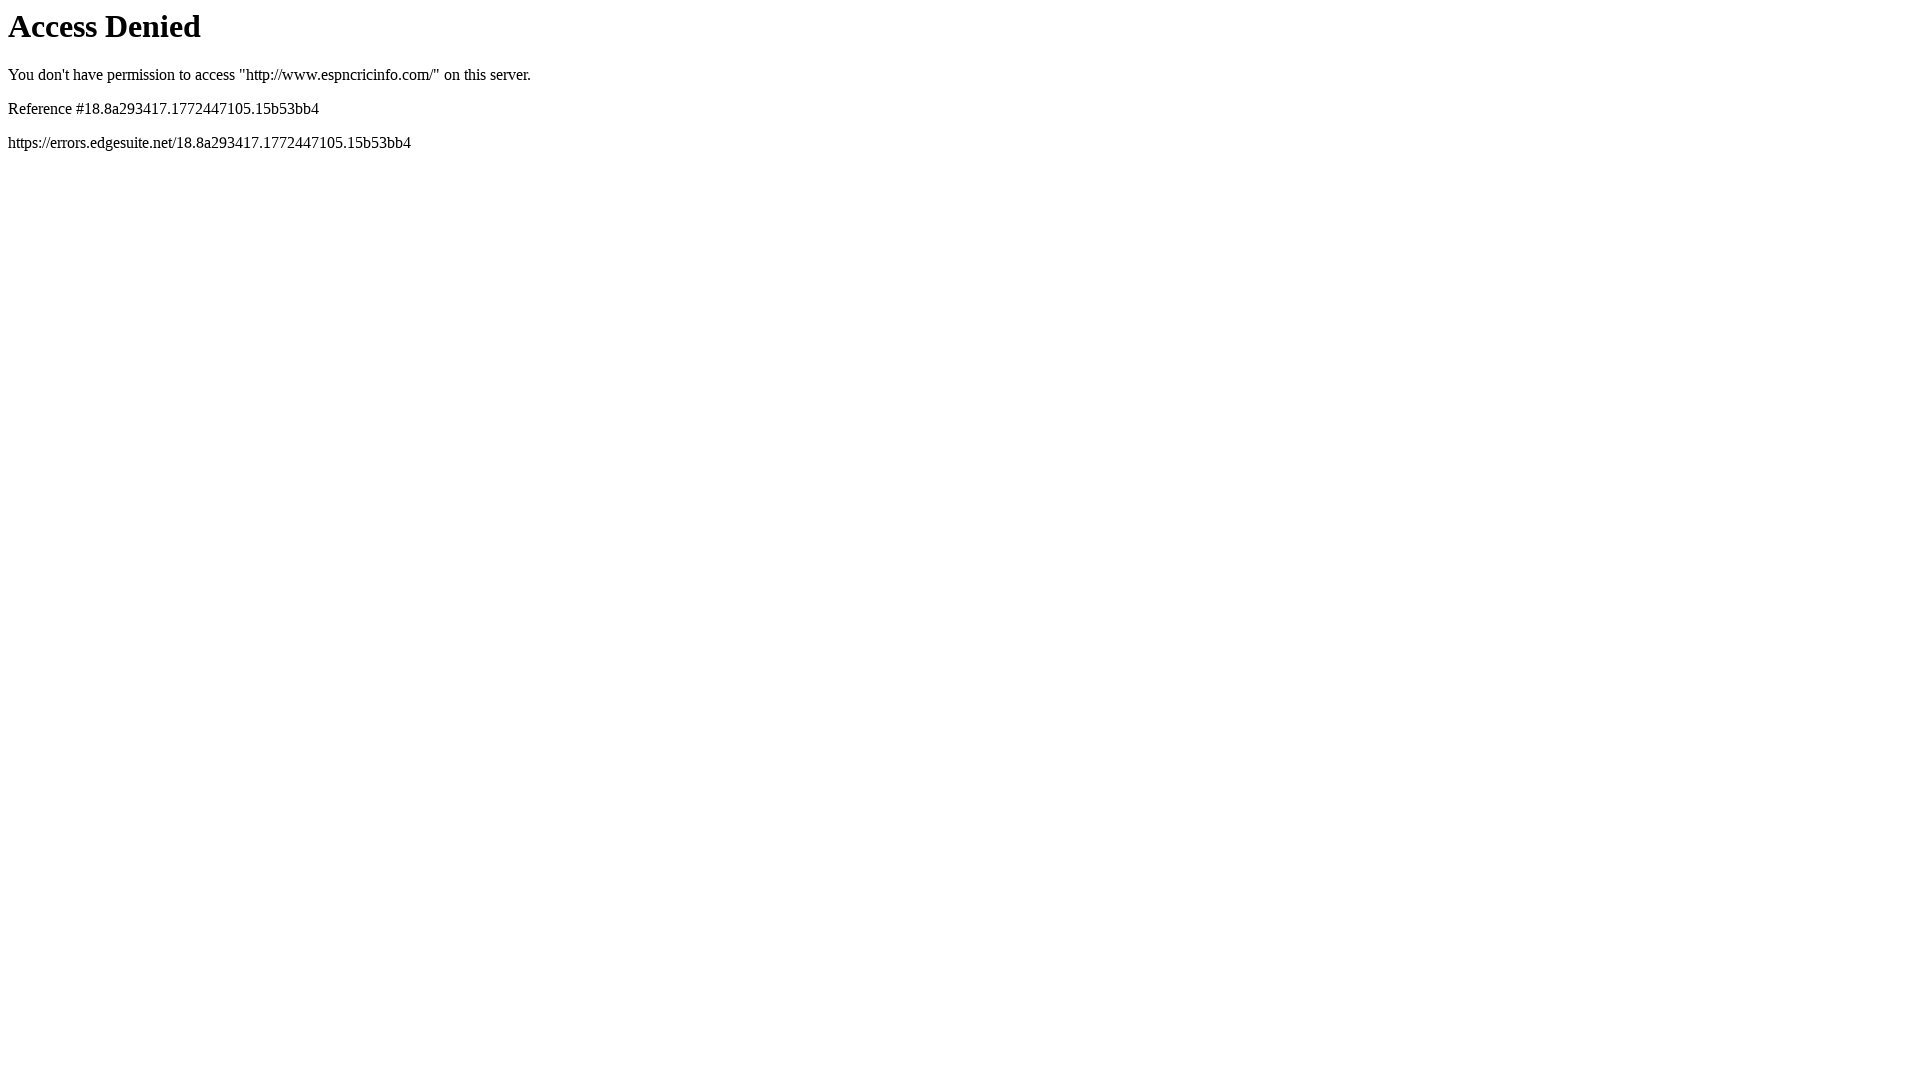

Page fully loaded and DOM content rendered
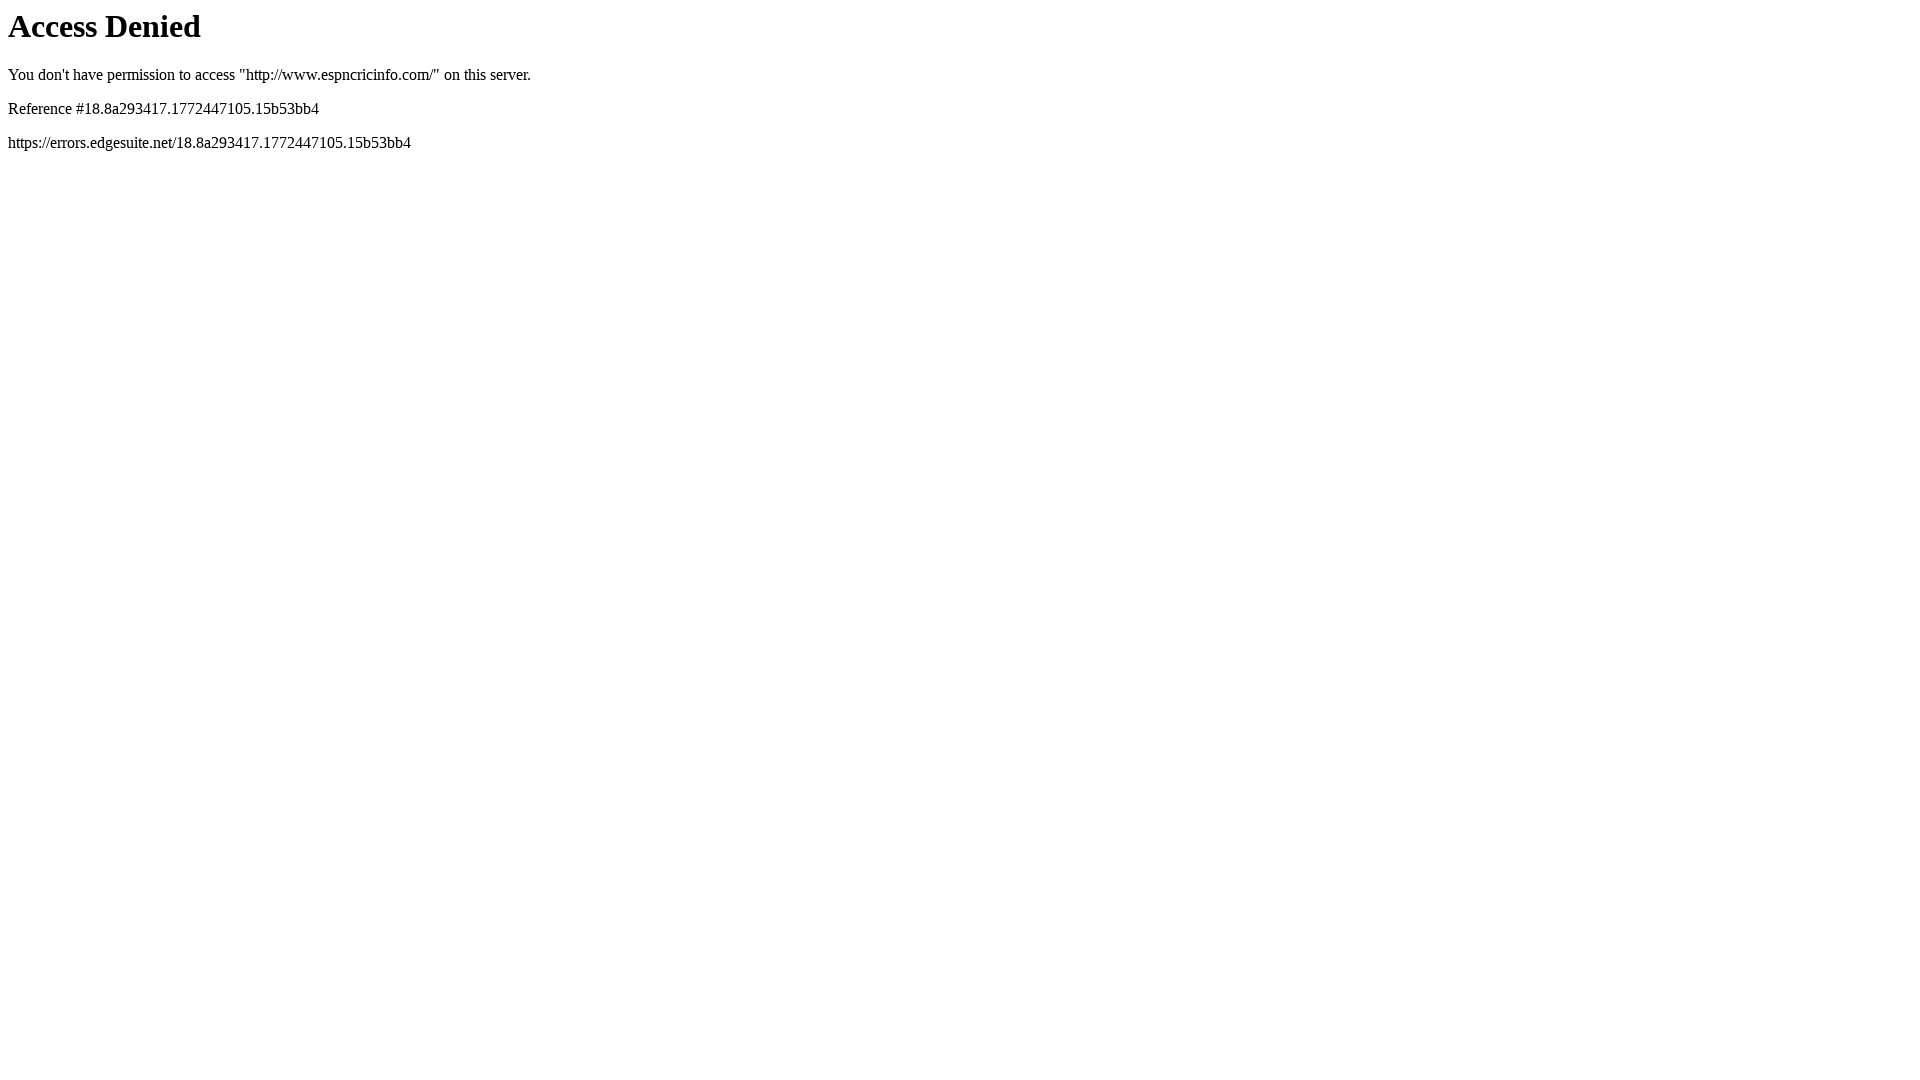

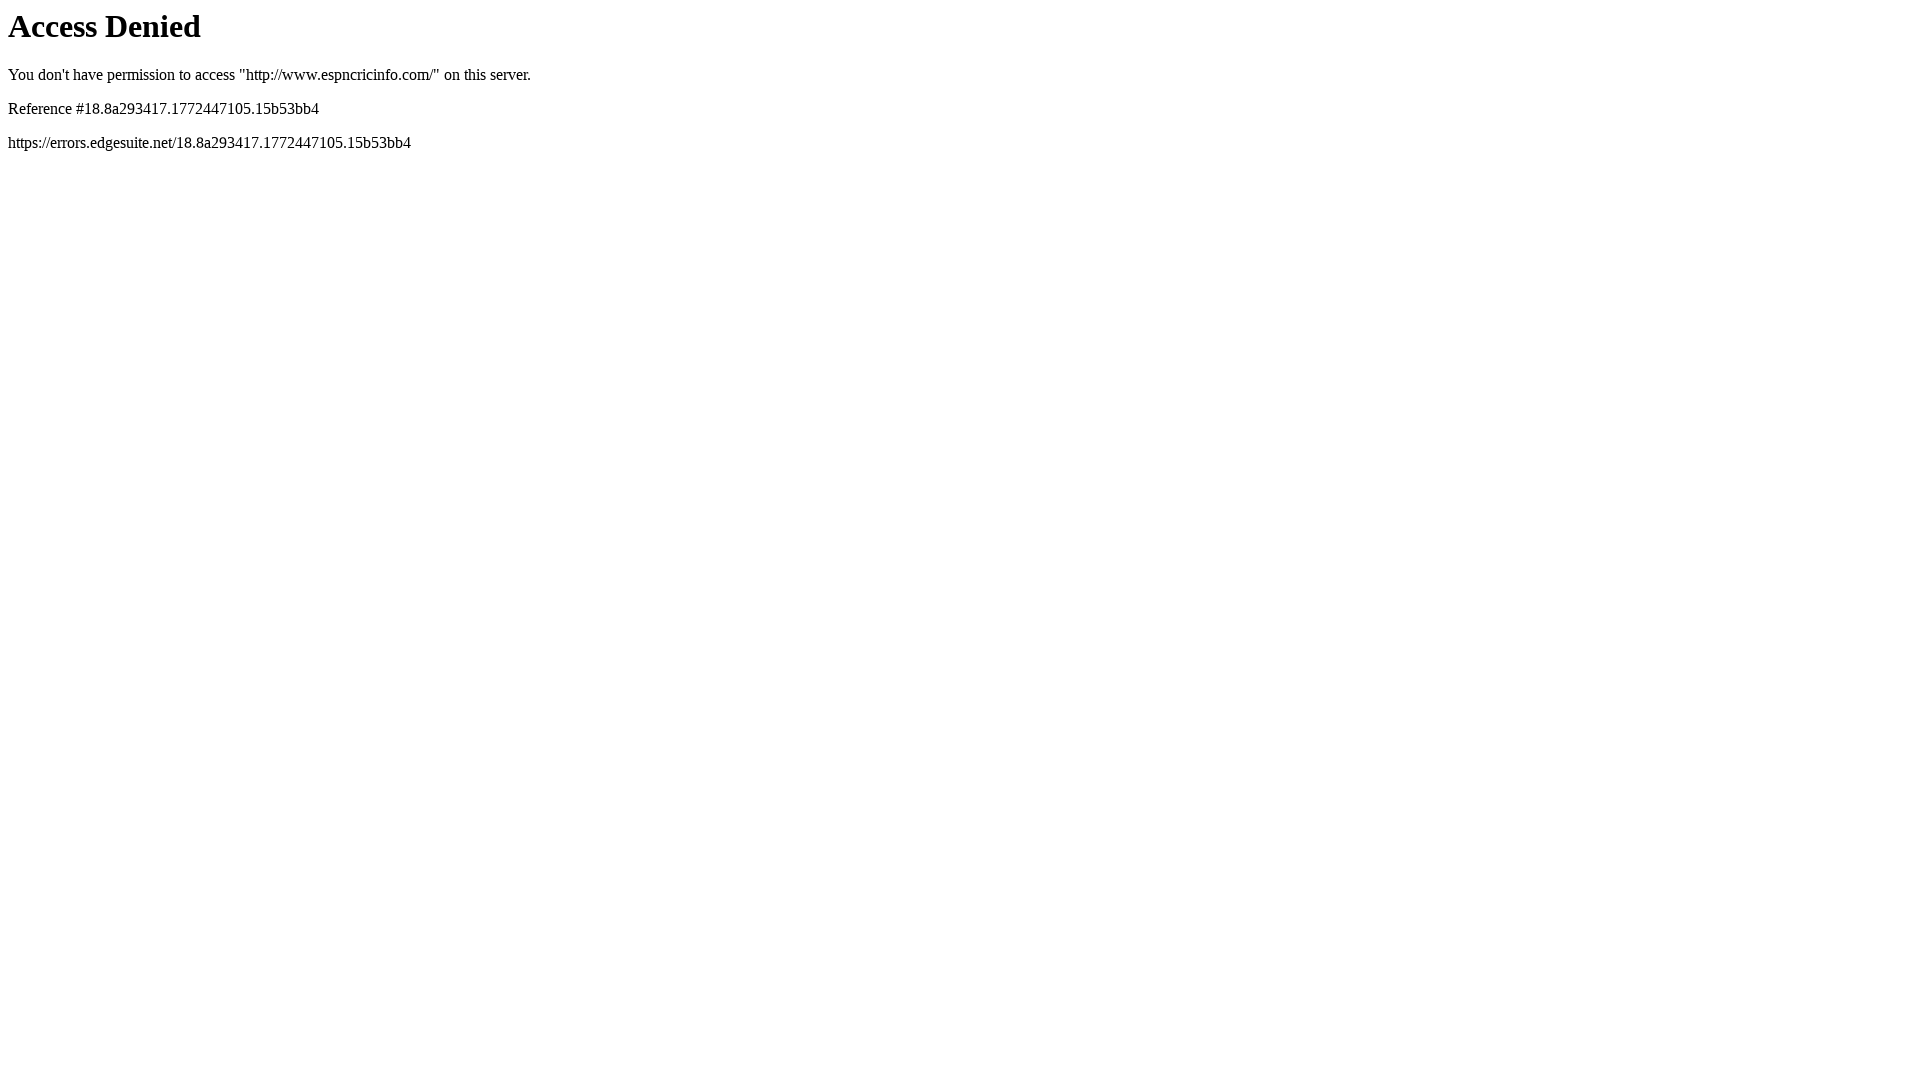